Tests dropdown selection functionality by selecting an option by index from a select element on a practice automation page

Starting URL: https://www.leafground.com/select.xhtml

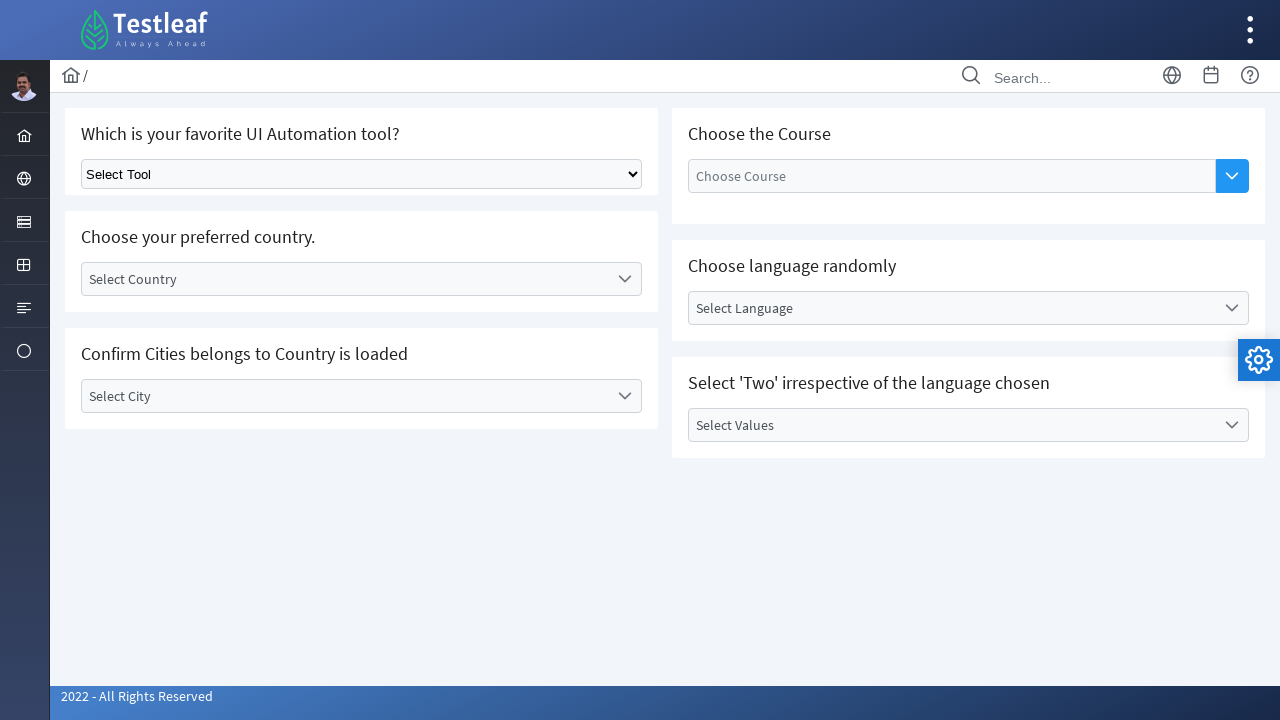

Navigated to LeafGround select practice page
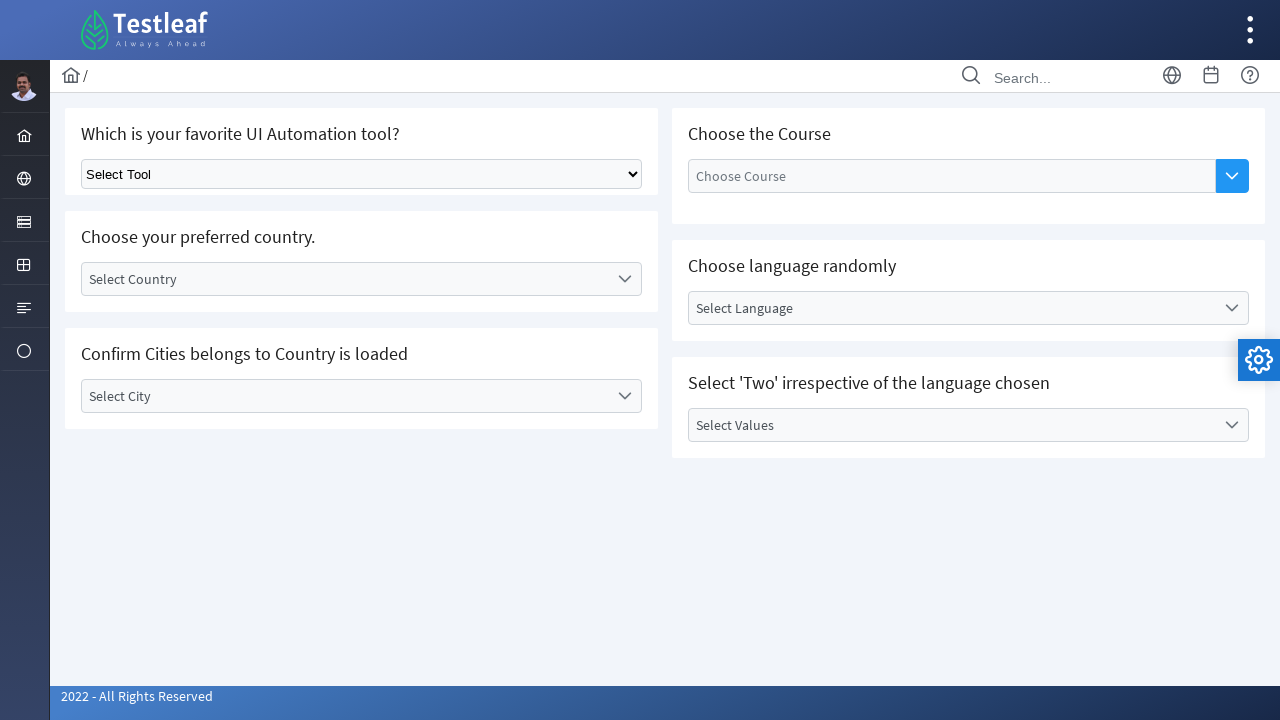

Selected third option (index 2) from dropdown on select.ui-selectonemenu
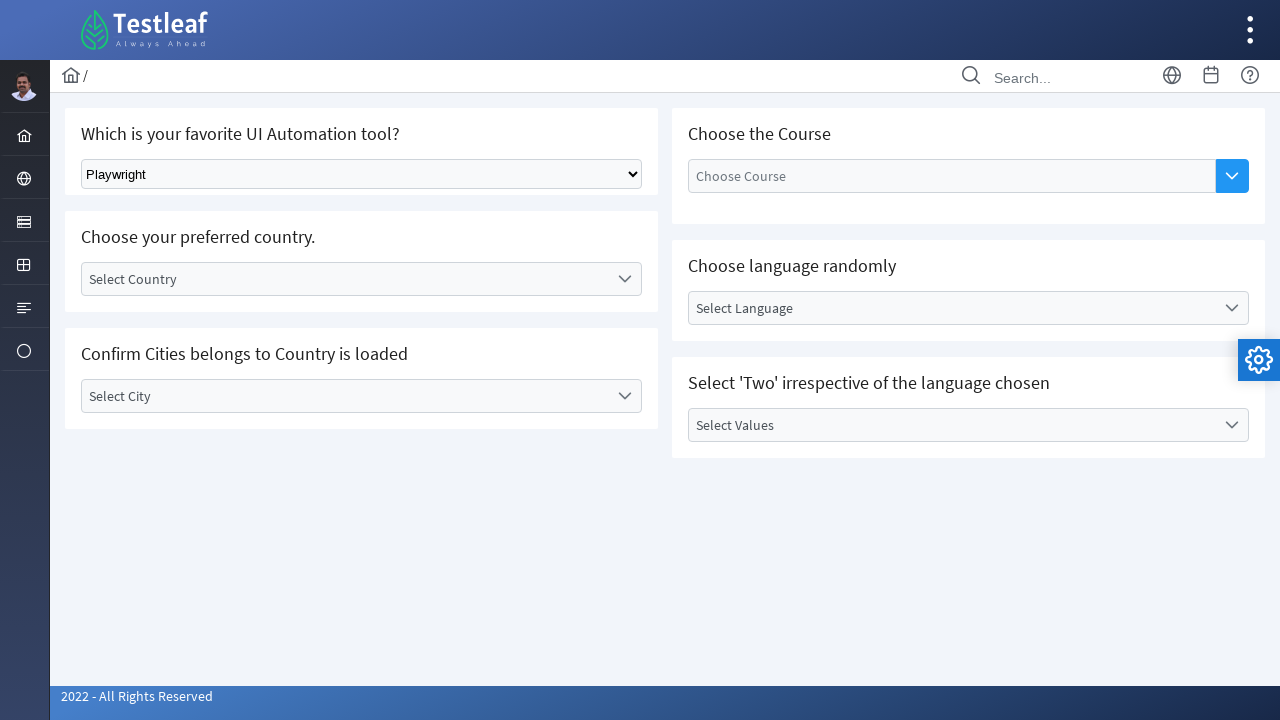

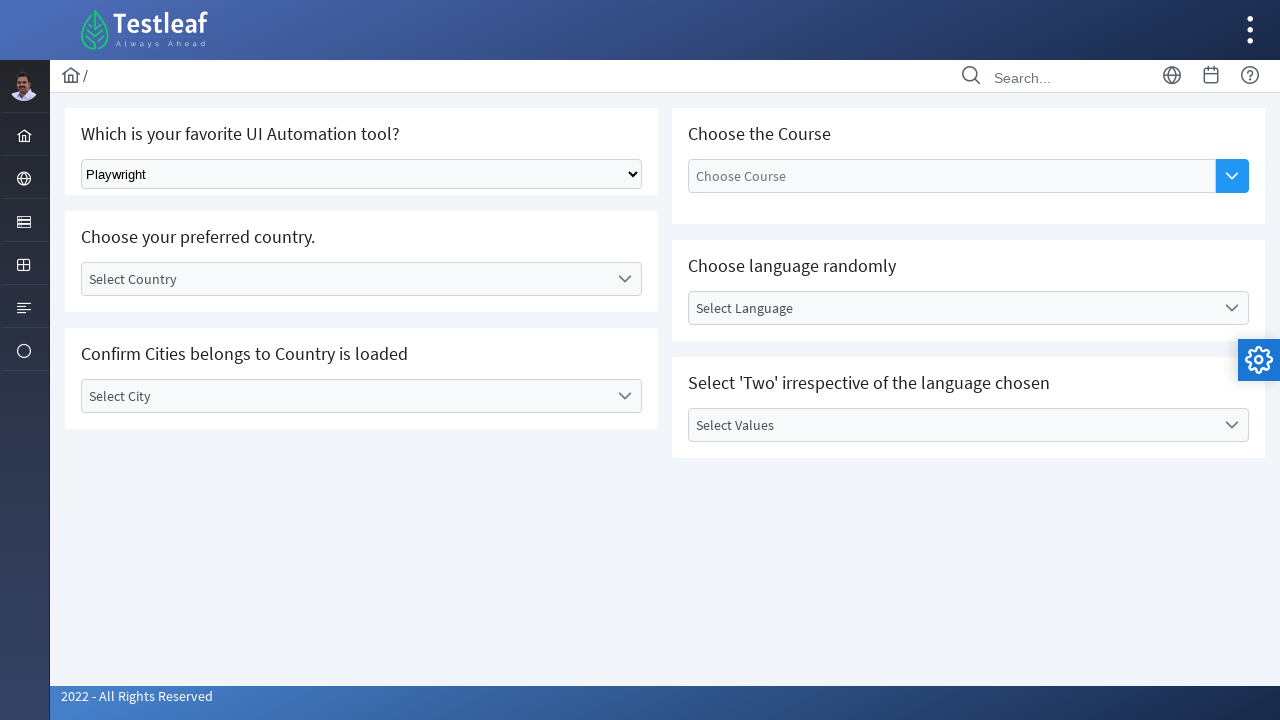